Tests shopping flow by navigating to the shop, selecting a Selenium Ruby product, adding it to cart, and viewing the cart

Starting URL: http://practice.automationtesting.in/

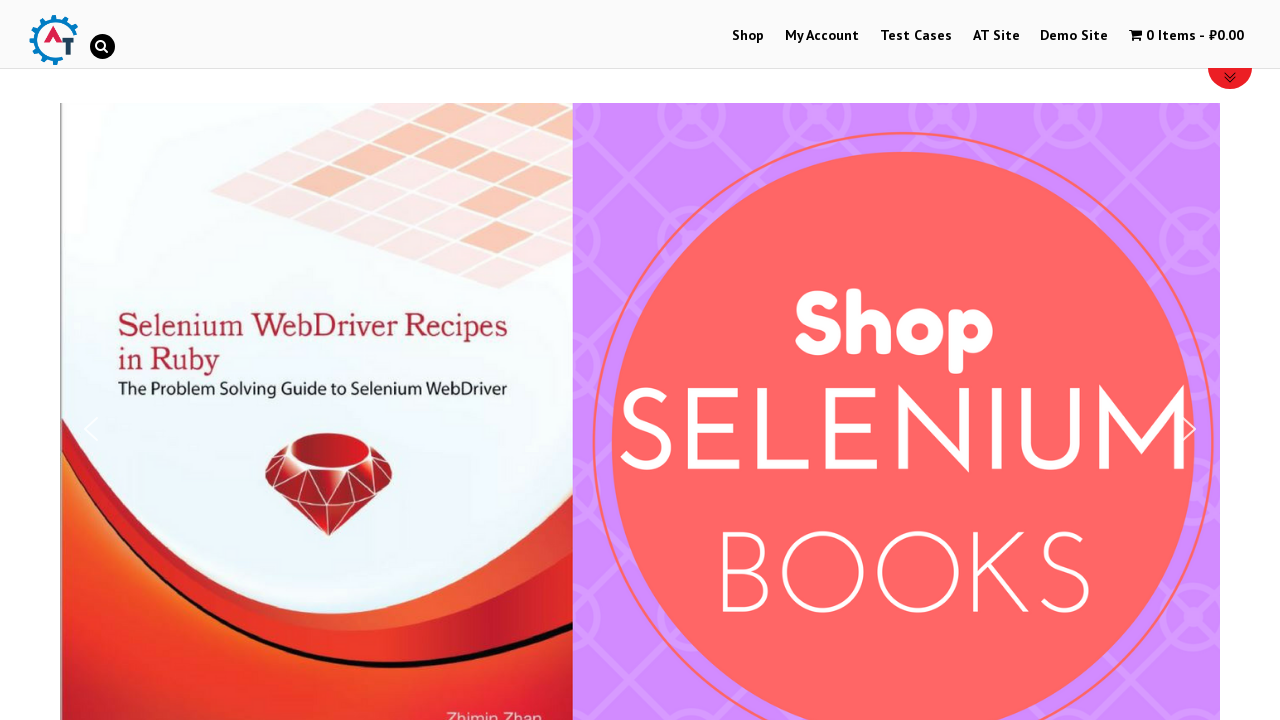

Clicked on Shop link to navigate to shop page at (748, 36) on text=Shop
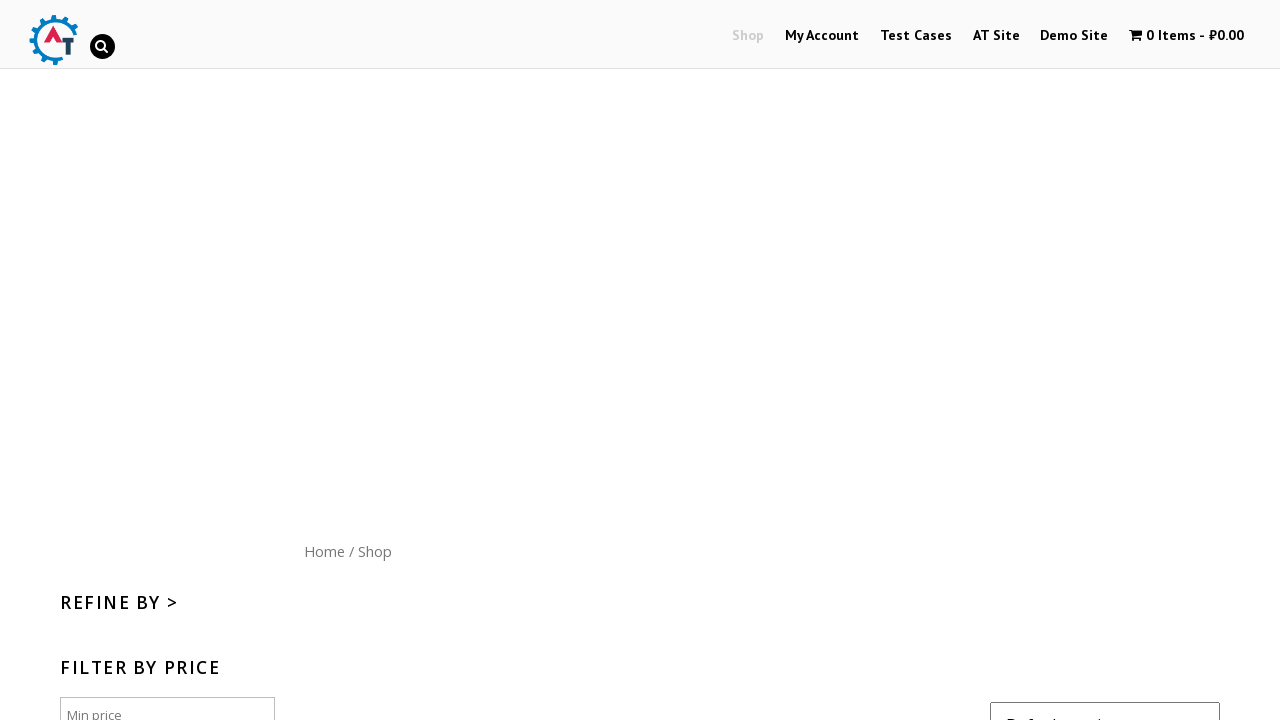

Shop page loaded and Selenium Ruby product image is visible
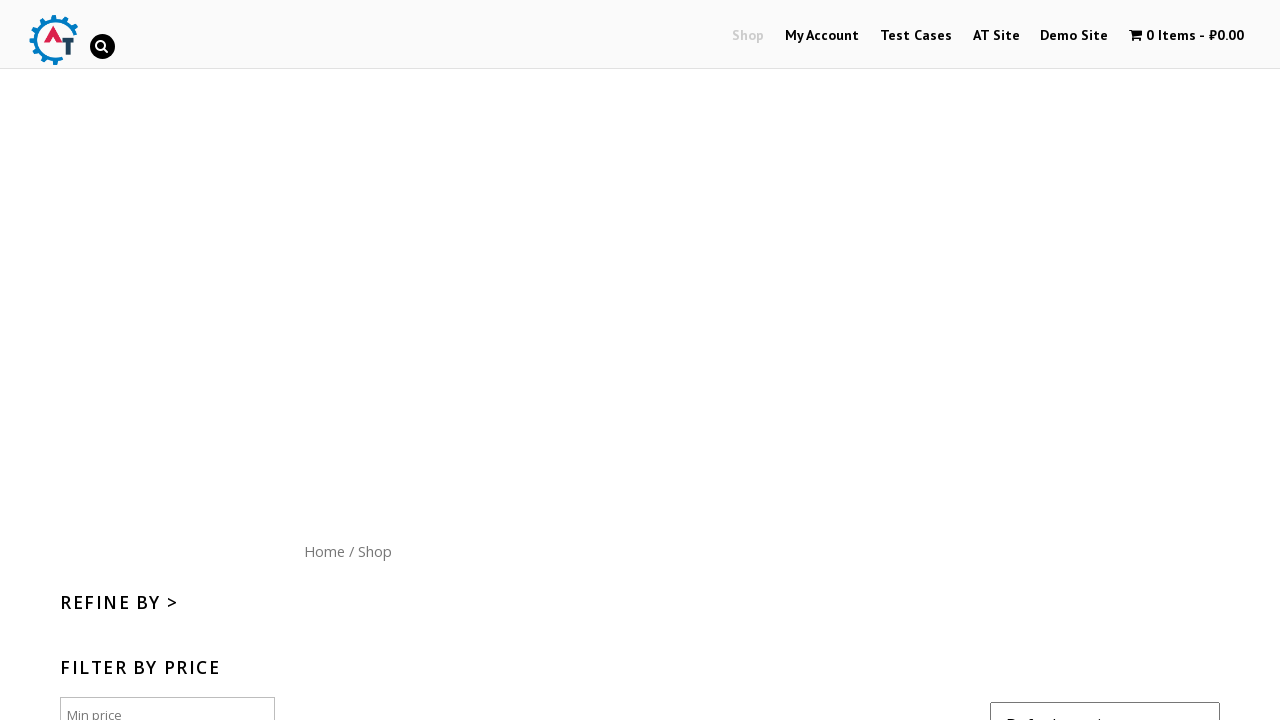

Clicked on Selenium Ruby product image to open product details at (878, 361) on img[alt='Selenium Ruby']
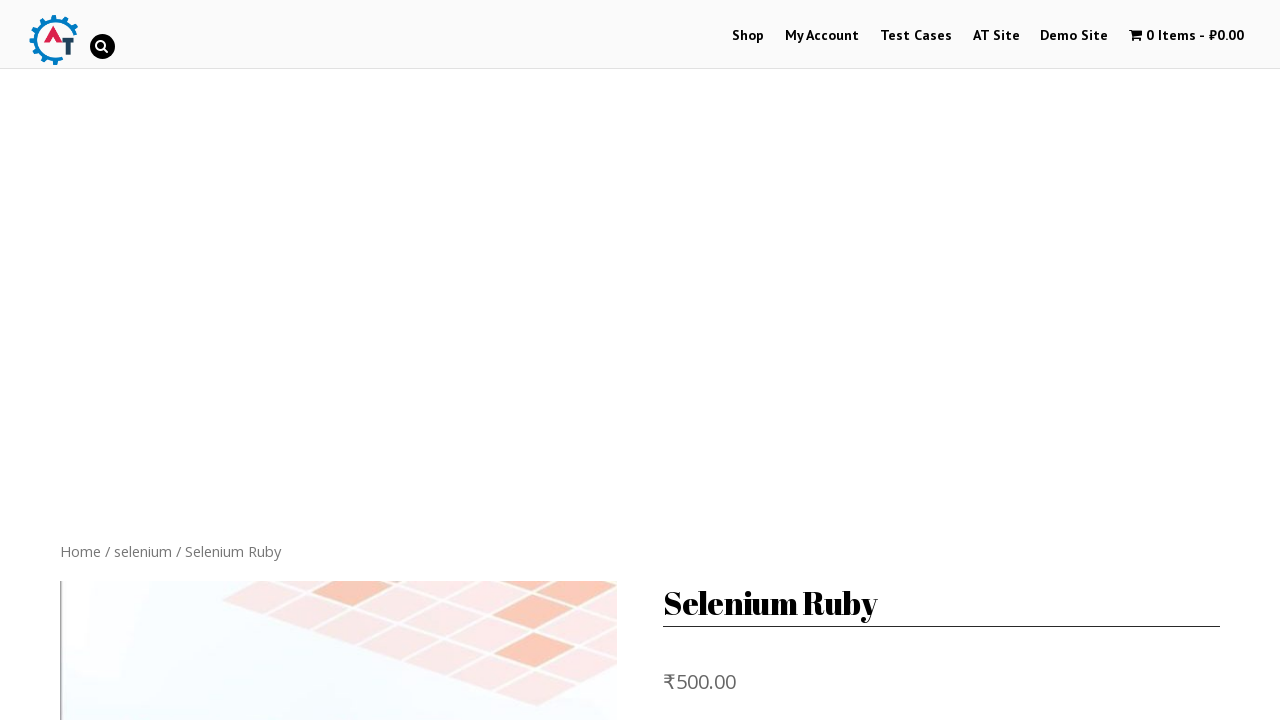

Product page loaded and Add to Cart button is visible
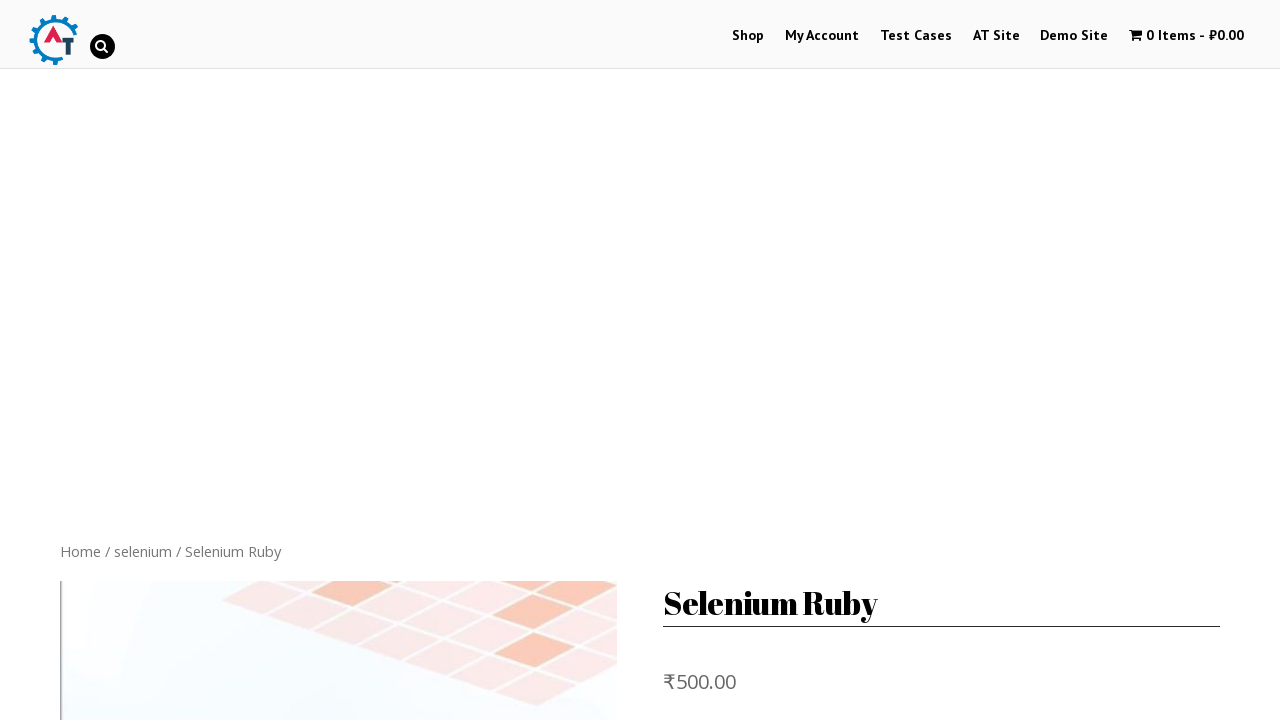

Clicked Add to Cart button to add Selenium Ruby product to cart at (812, 360) on #product-160 button[type='submit']
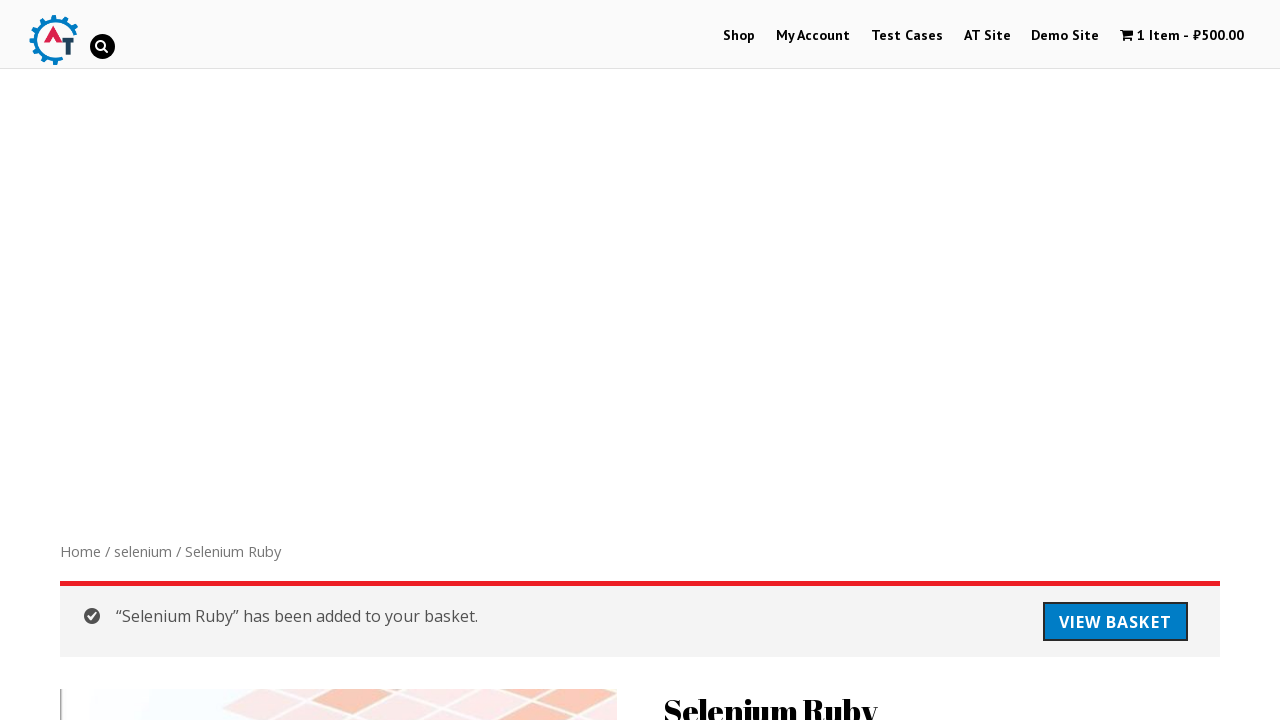

Product successfully added to cart and confirmation message appeared
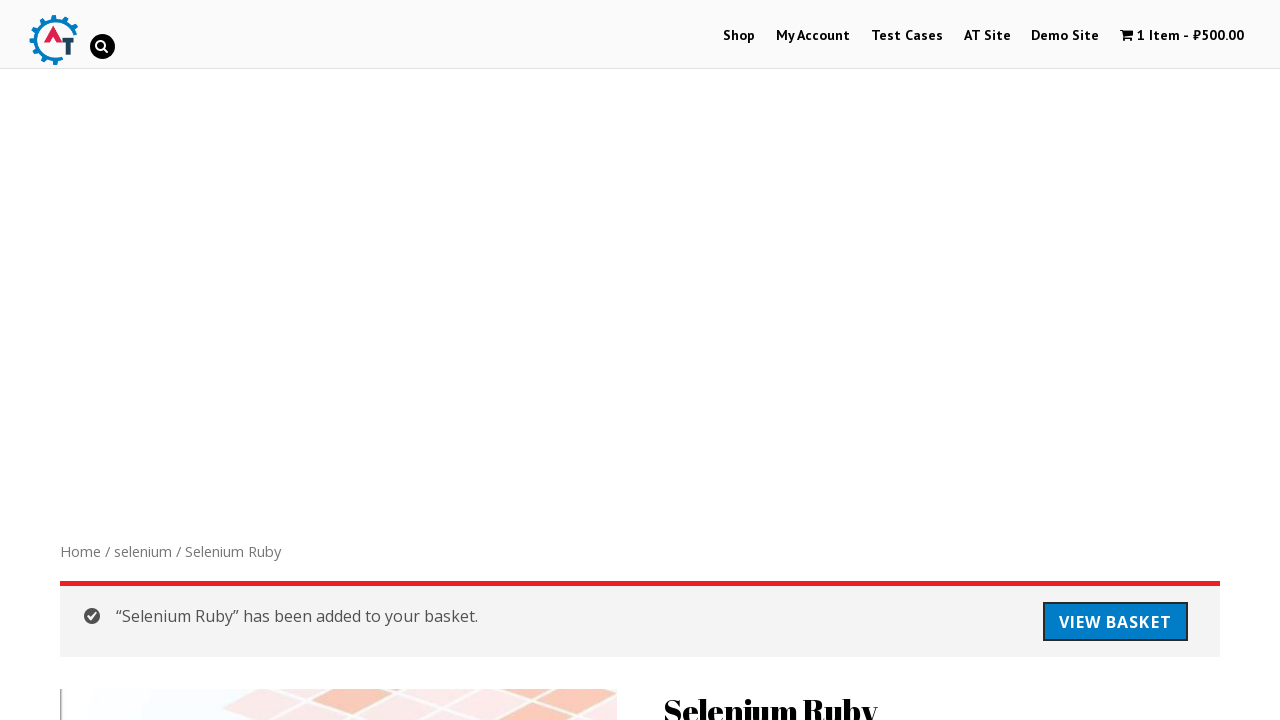

Clicked View Basket link to navigate to shopping cart at (1115, 622) on #content .woocommerce-message a
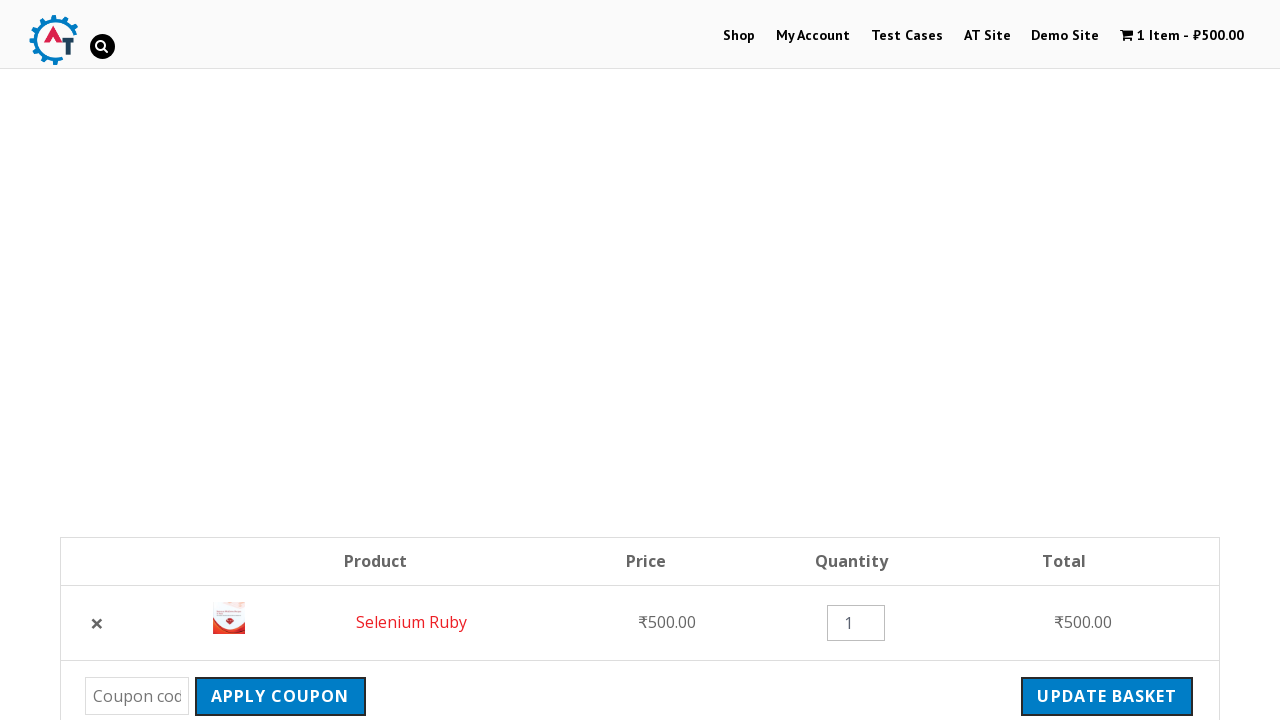

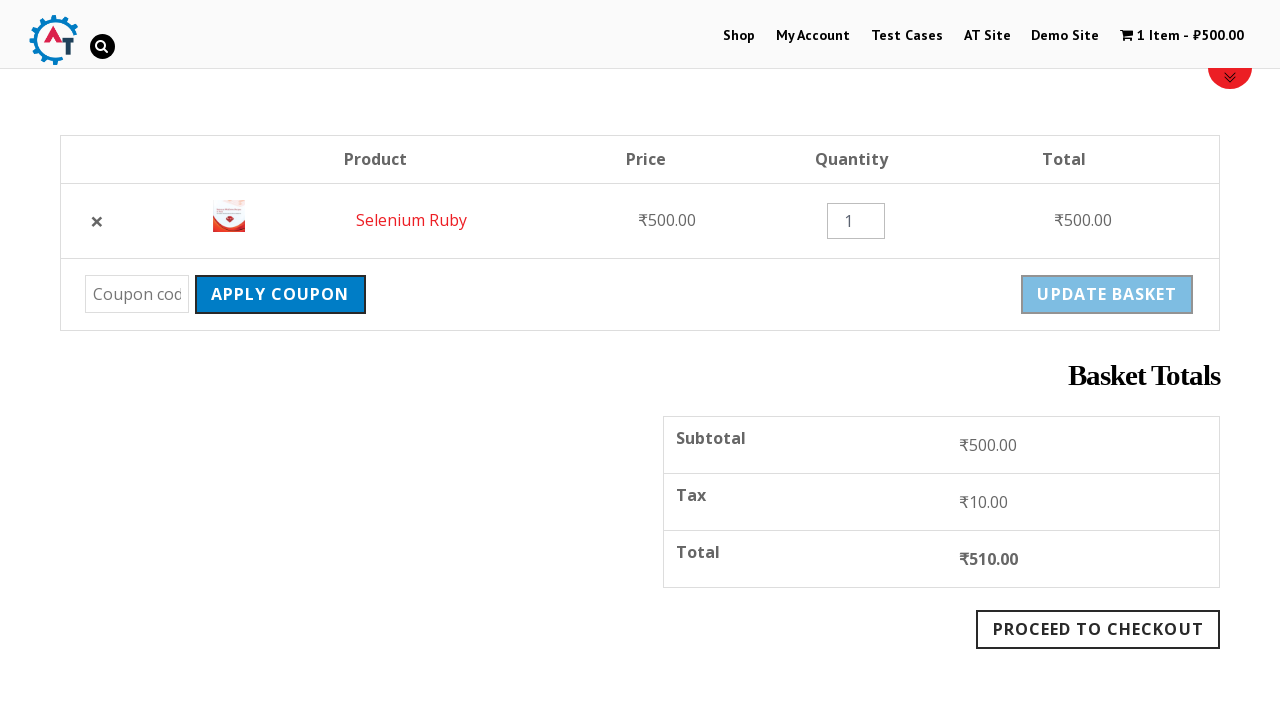